Tests adding and removing elements by clicking Add Element button 3 times then clicking Delete once

Starting URL: http://the-internet.herokuapp.com/add_remove_elements/

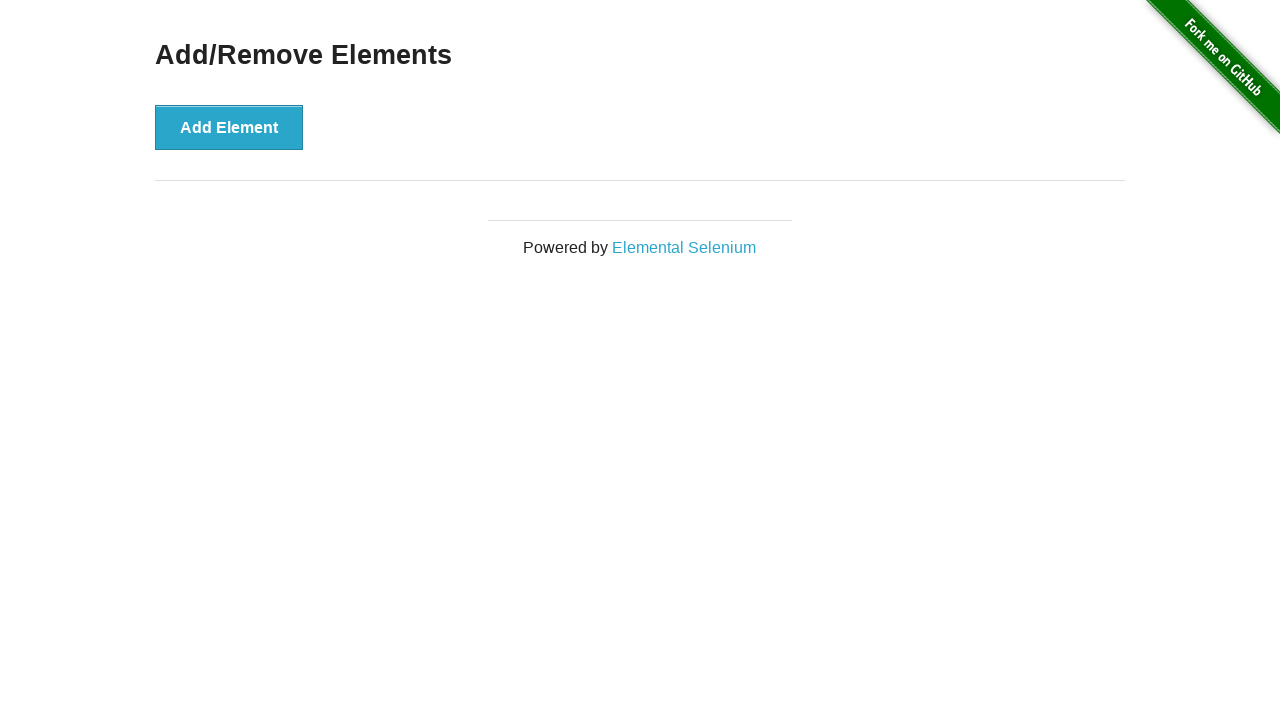

Clicked Add Element button at (229, 127) on text=Add Element
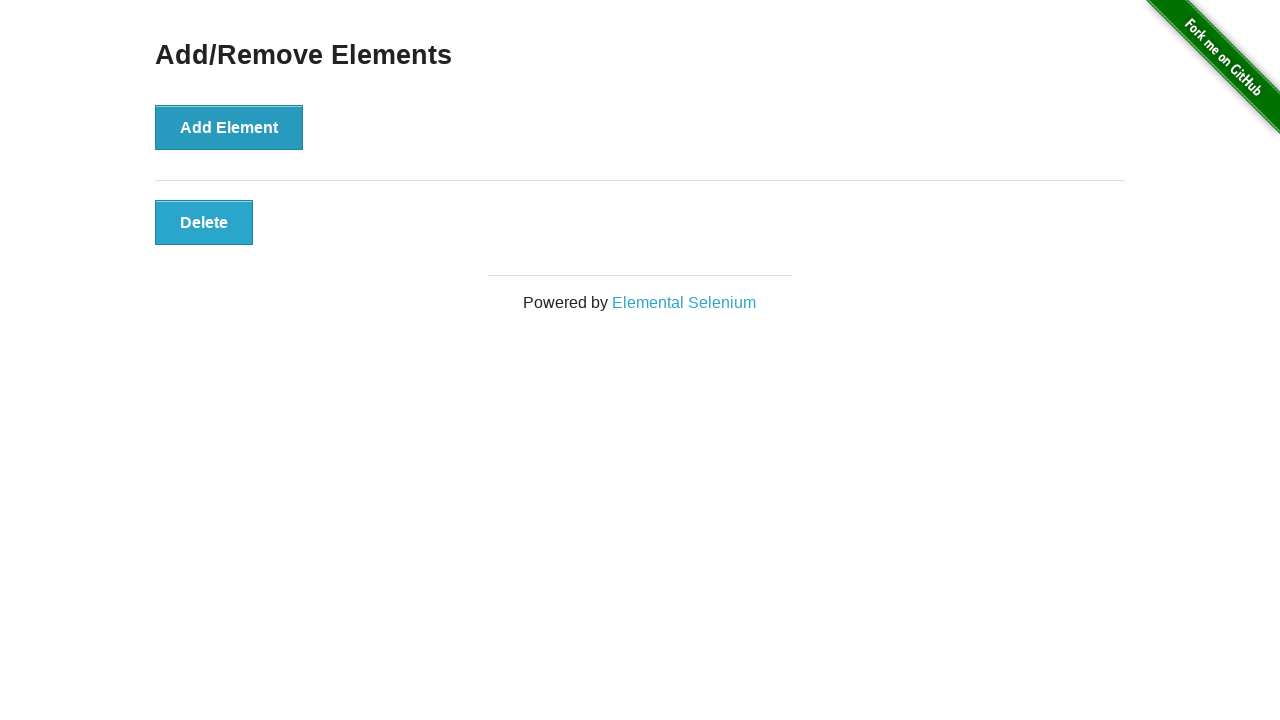

Clicked Add Element button at (229, 127) on text=Add Element
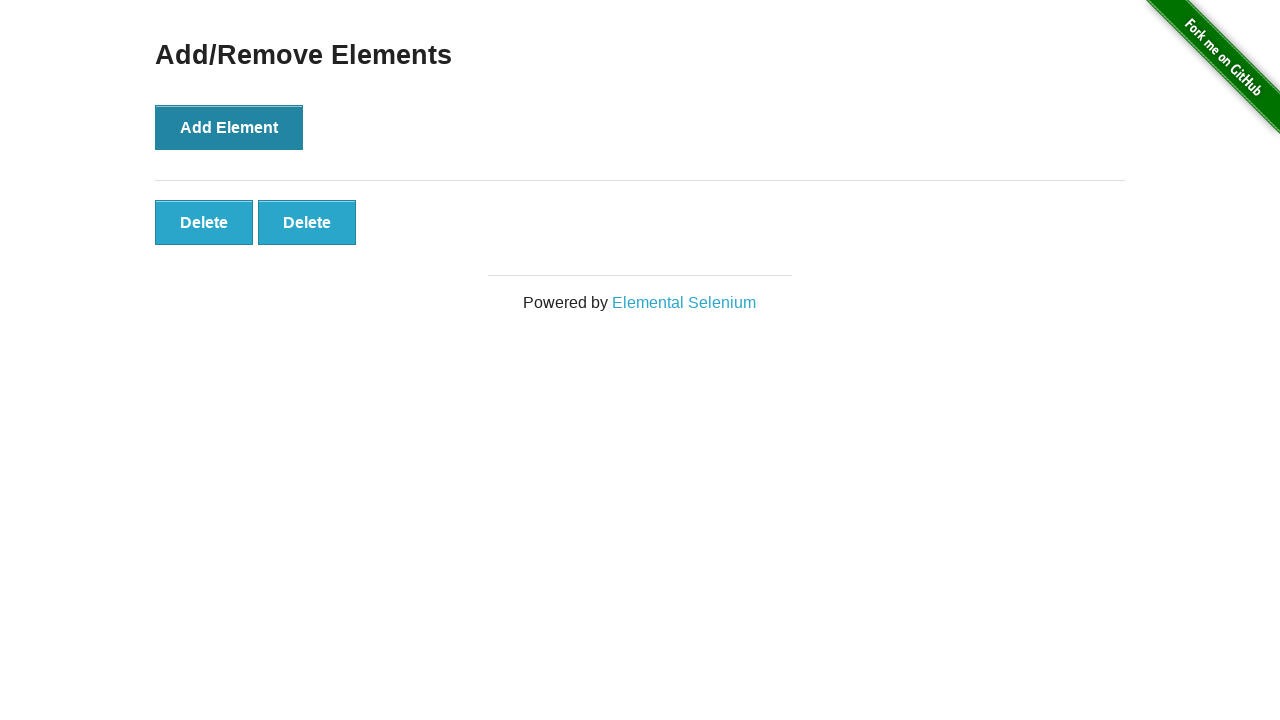

Clicked Add Element button at (229, 127) on text=Add Element
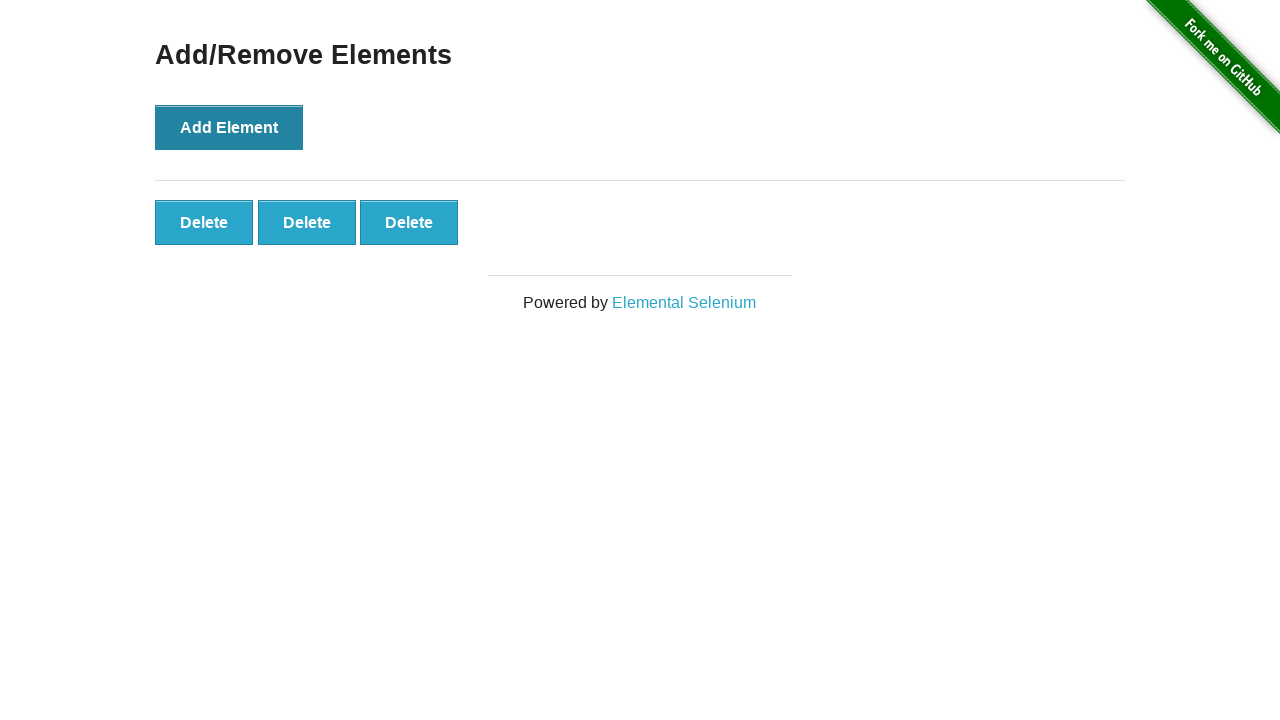

Delete buttons appeared after adding 3 elements
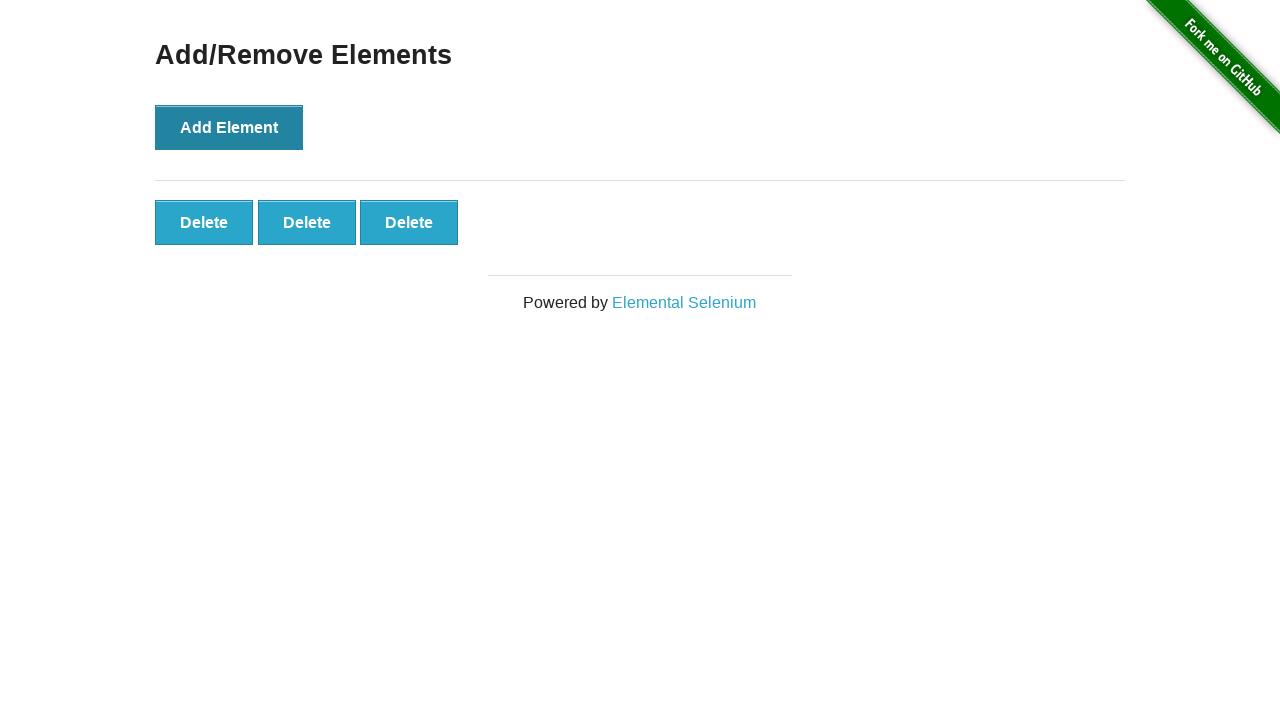

Clicked Delete button to remove one element at (204, 222) on text=Delete
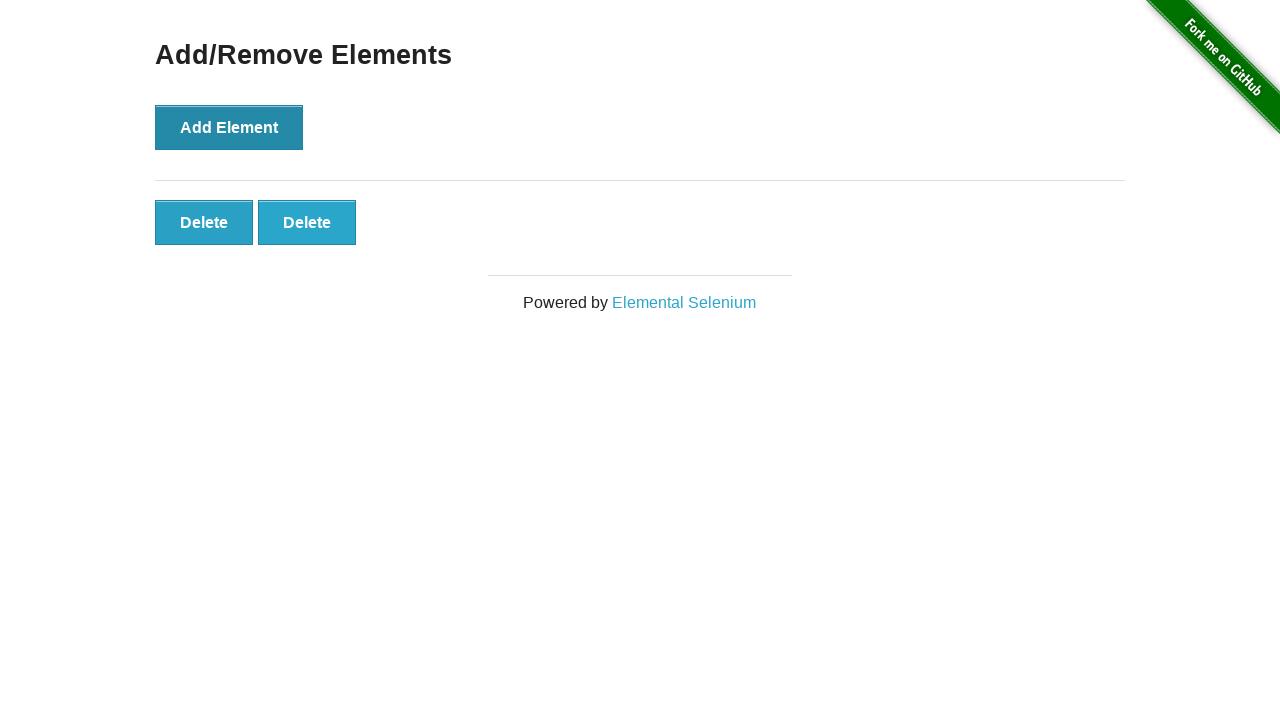

Verified remaining Delete buttons are visible
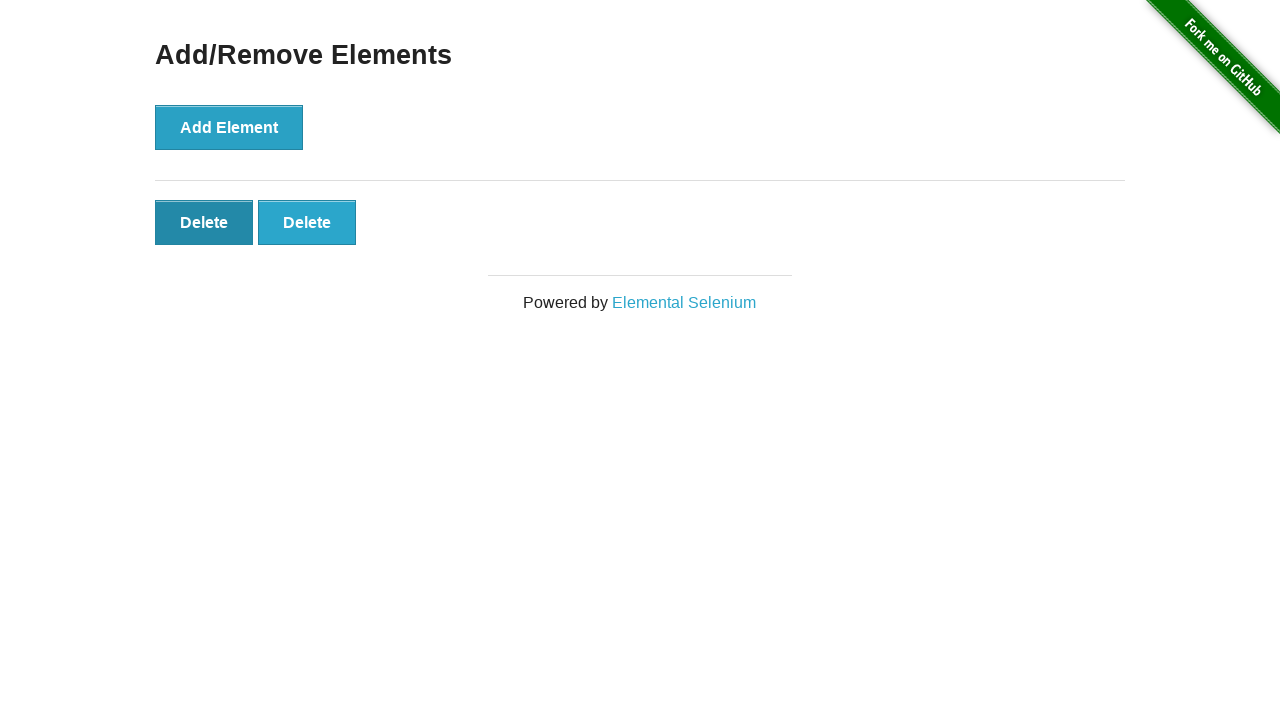

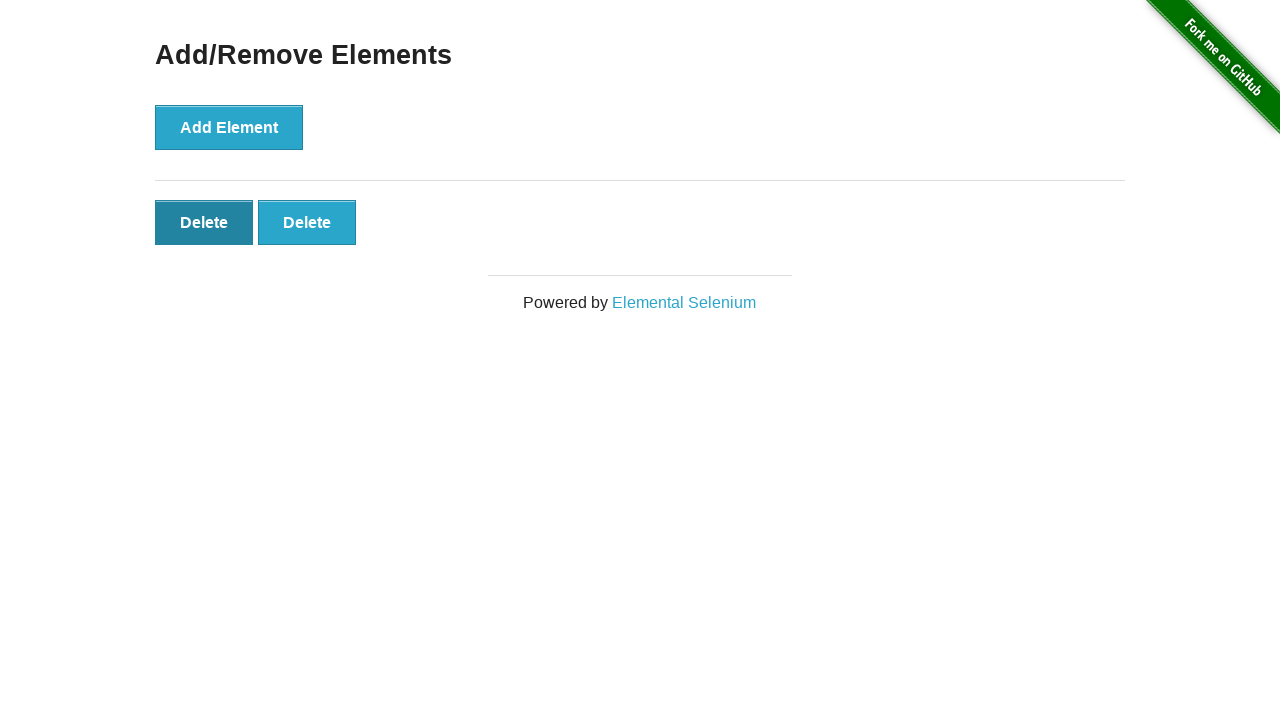